Tests JavaScript alert handling by clicking buttons that trigger simple and confirmation alerts, then accepting/dismissing them

Starting URL: https://www.leafground.com/alert.xhtml

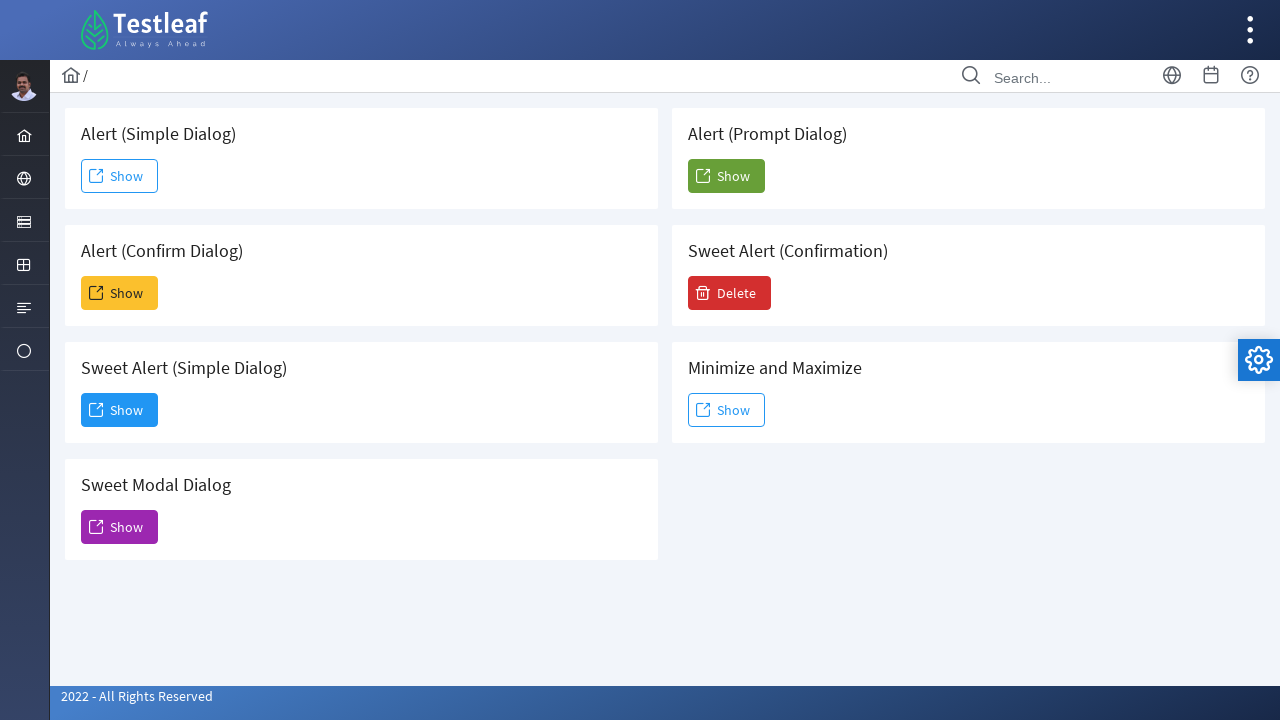

Clicked first Show button to trigger simple alert at (120, 176) on xpath=//span[text()='Show']
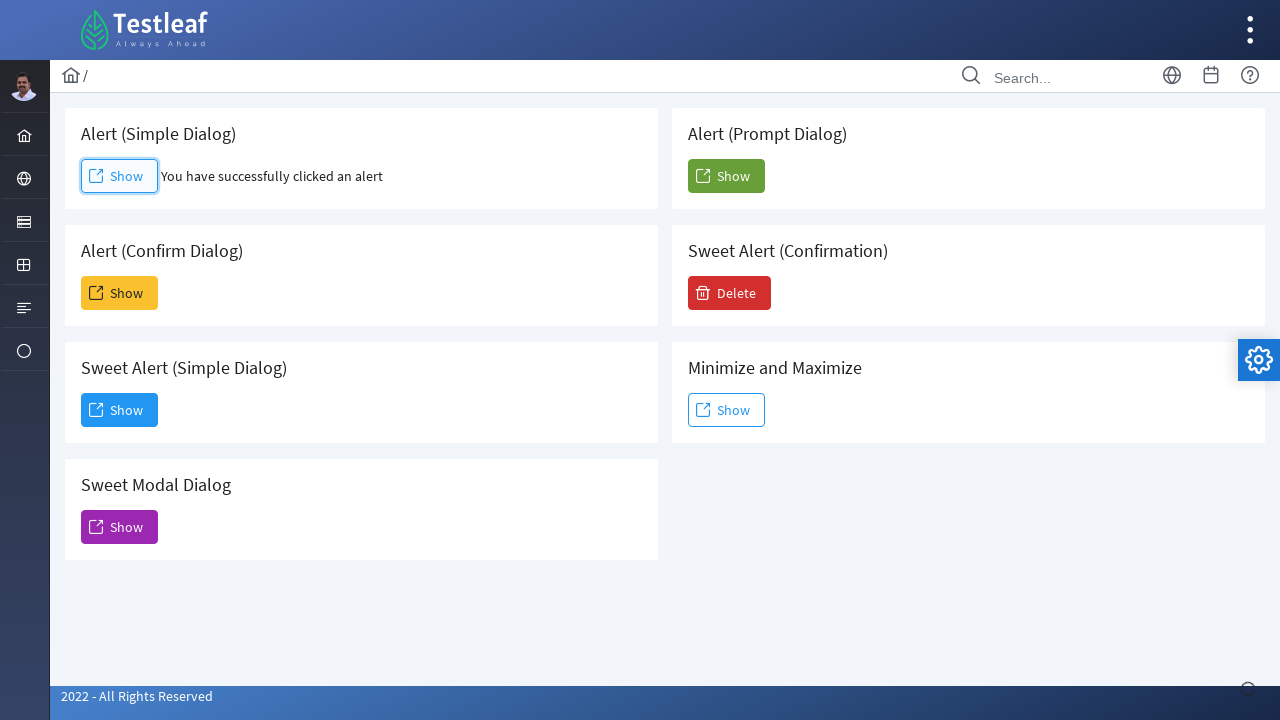

Set up dialog handler to accept alerts
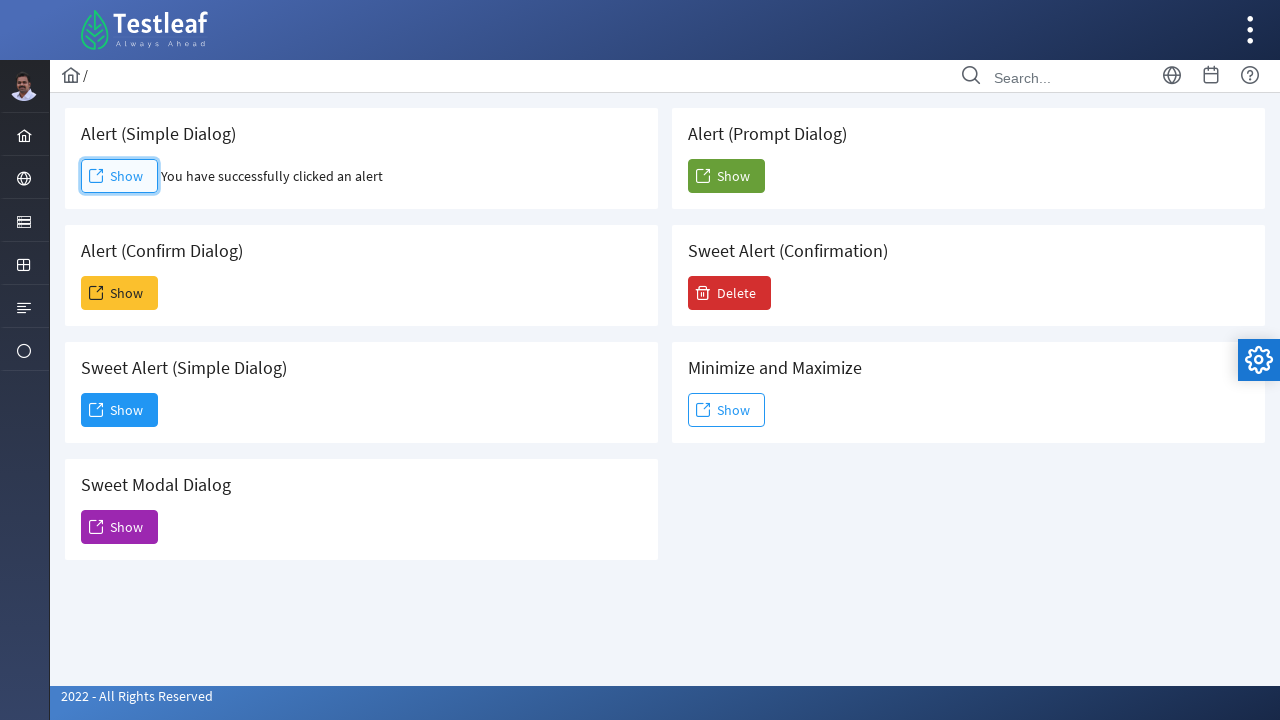

Clicked Show button again to trigger alert with handler active at (120, 176) on xpath=//span[text()='Show']
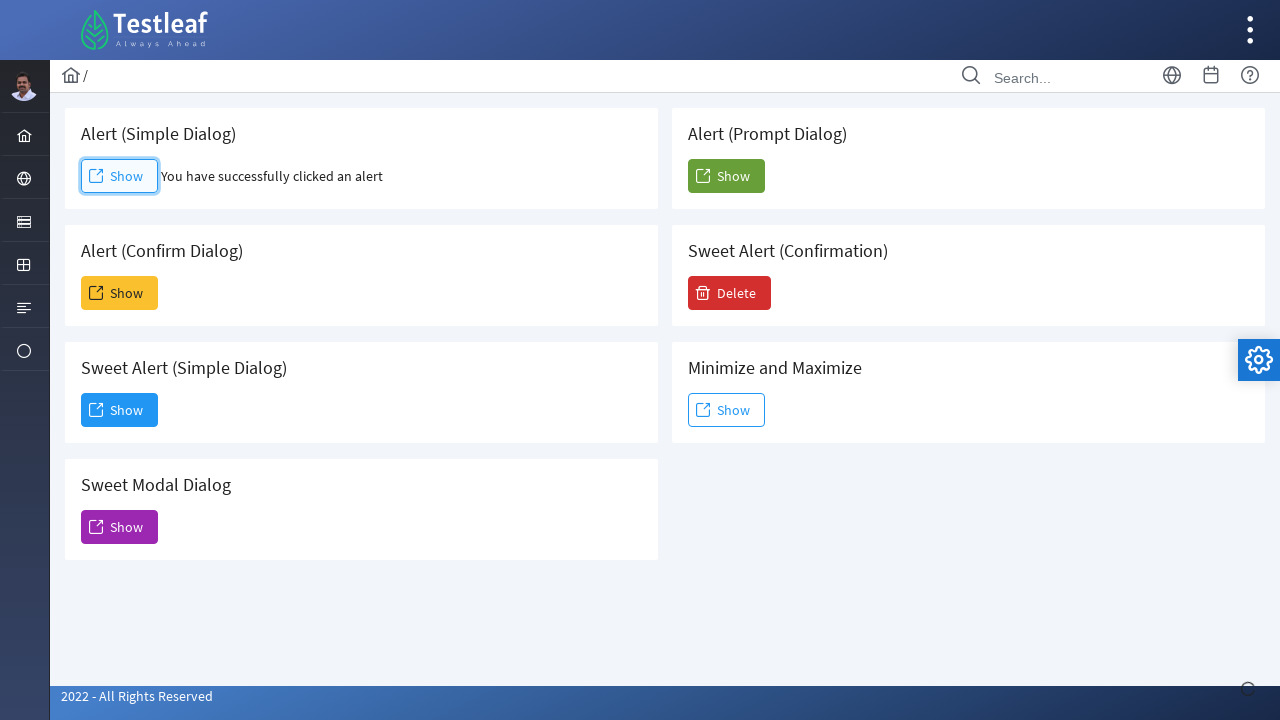

Waited for simple alert to be processed
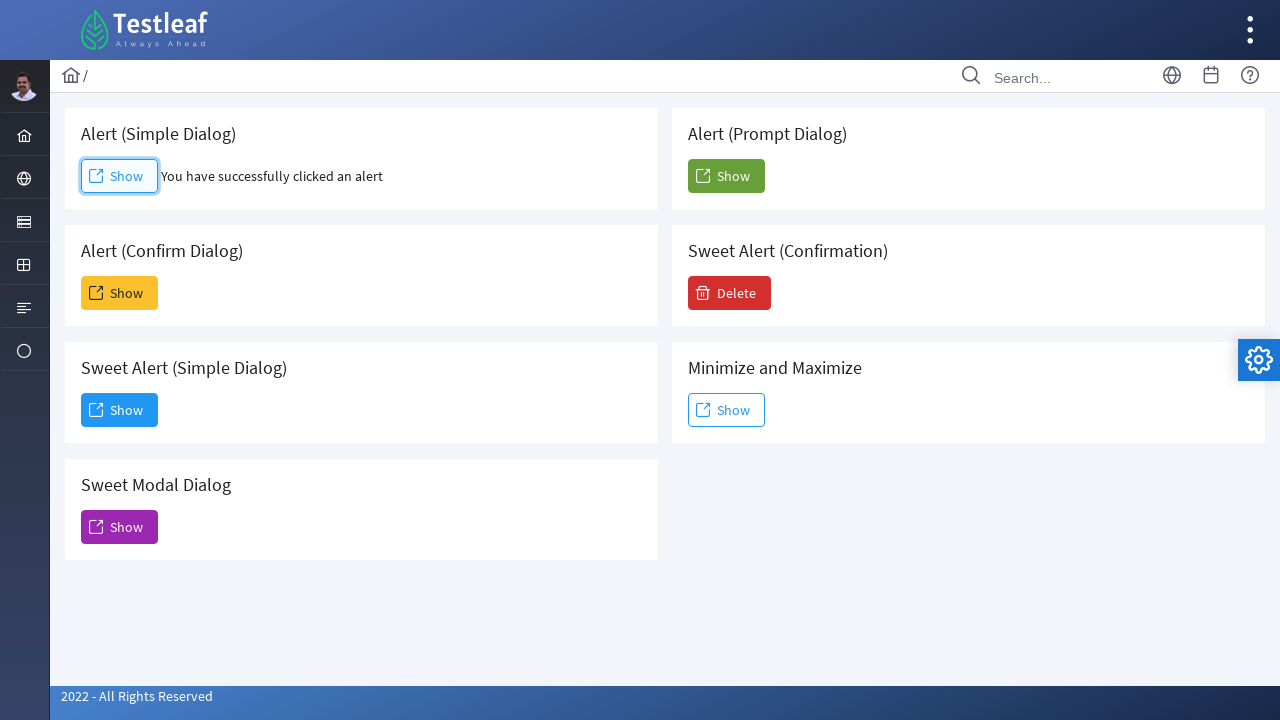

Set up dialog handler to dismiss confirmation alerts
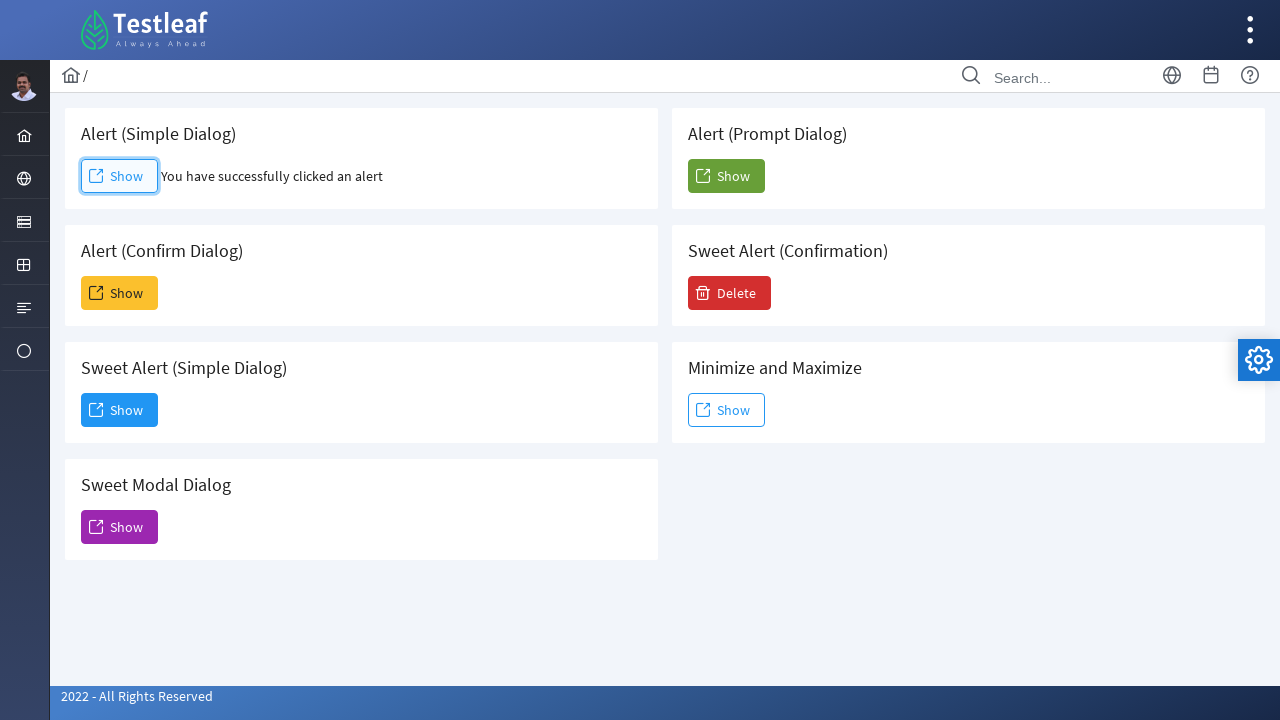

Clicked second Show button to trigger confirmation alert at (120, 293) on (//span[text()='Show'])[2]
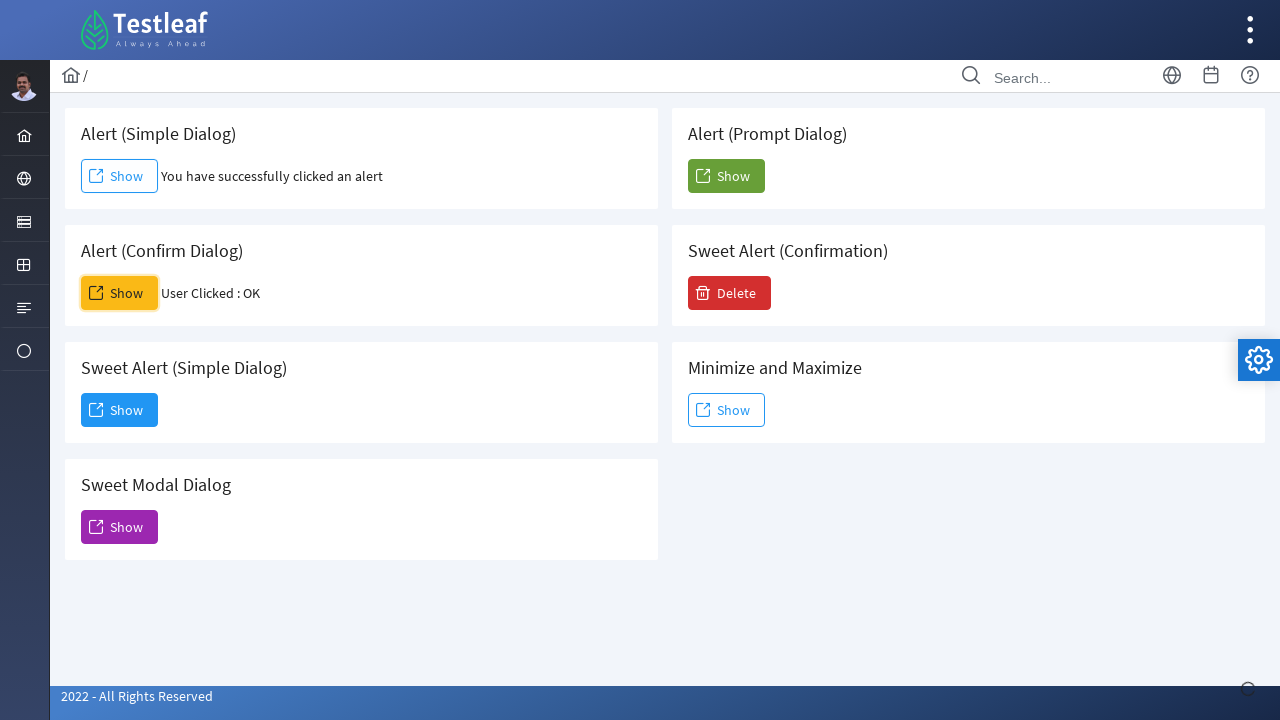

Waited for confirmation alert to be processed
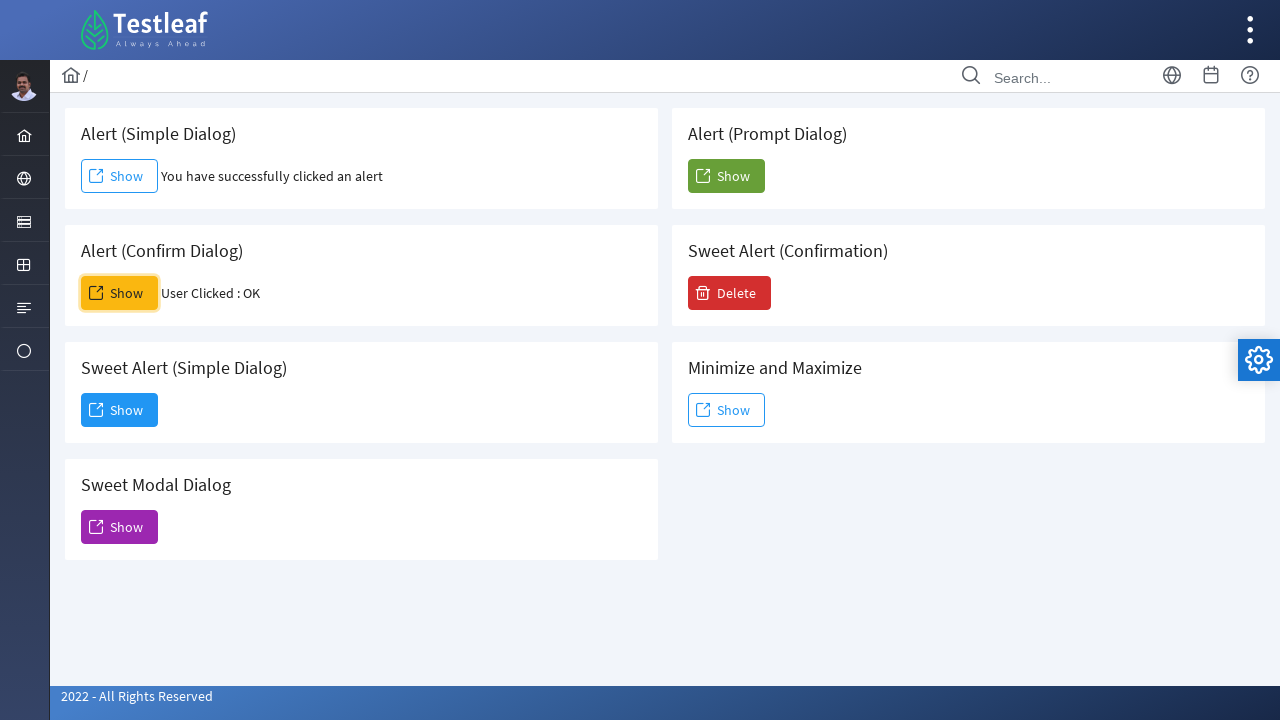

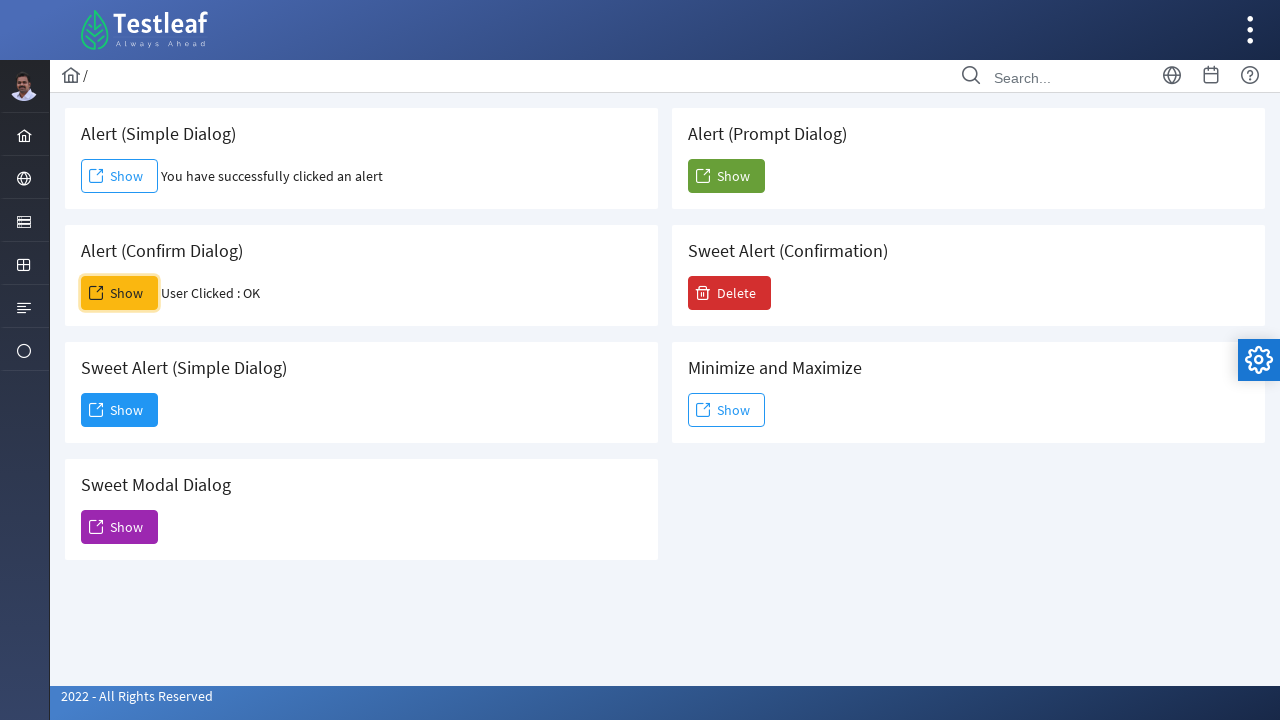